Tests filtering to display only active (not completed) items using the Active link

Starting URL: https://demo.playwright.dev/todomvc

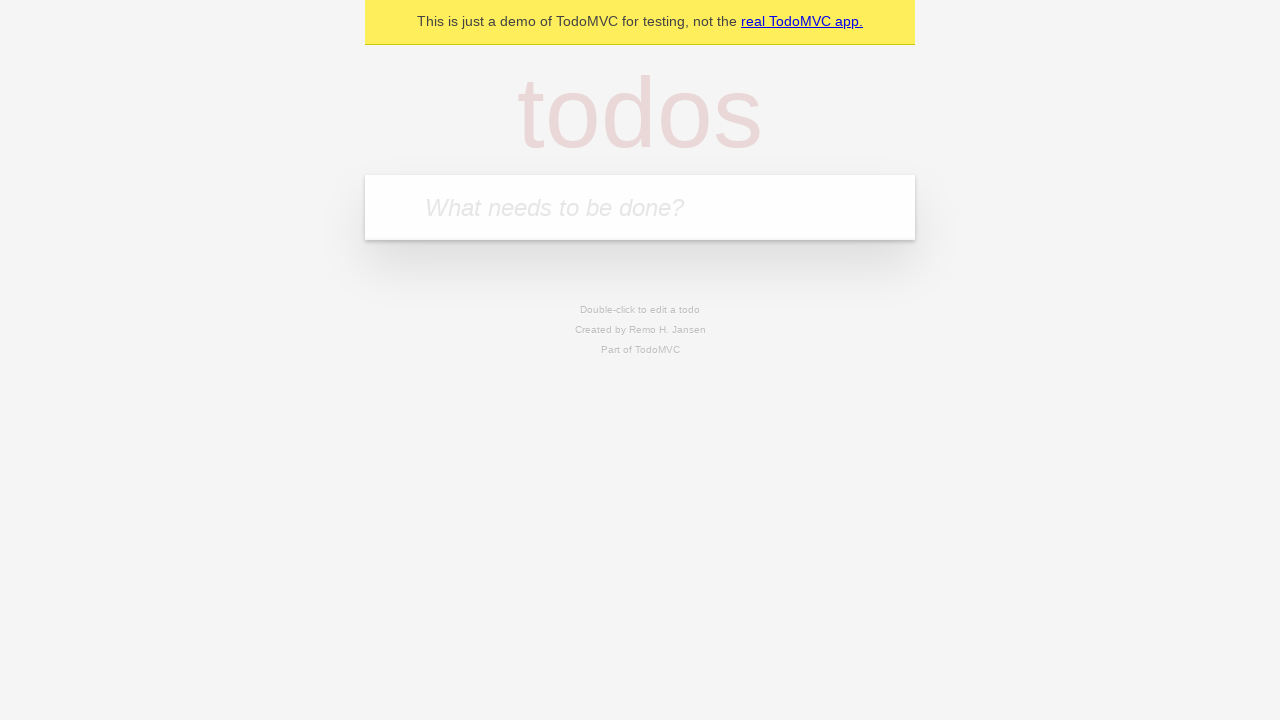

Filled todo input with 'buy some cheese' on internal:attr=[placeholder="What needs to be done?"i]
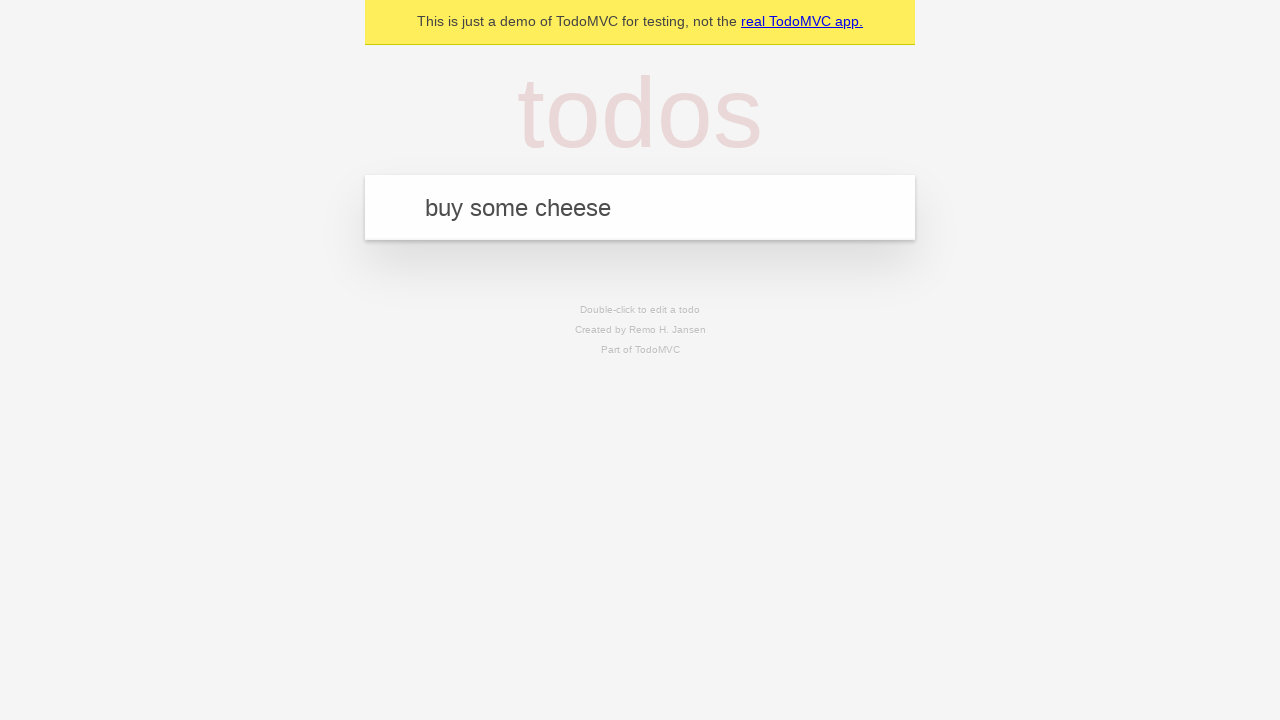

Pressed Enter to create todo 'buy some cheese' on internal:attr=[placeholder="What needs to be done?"i]
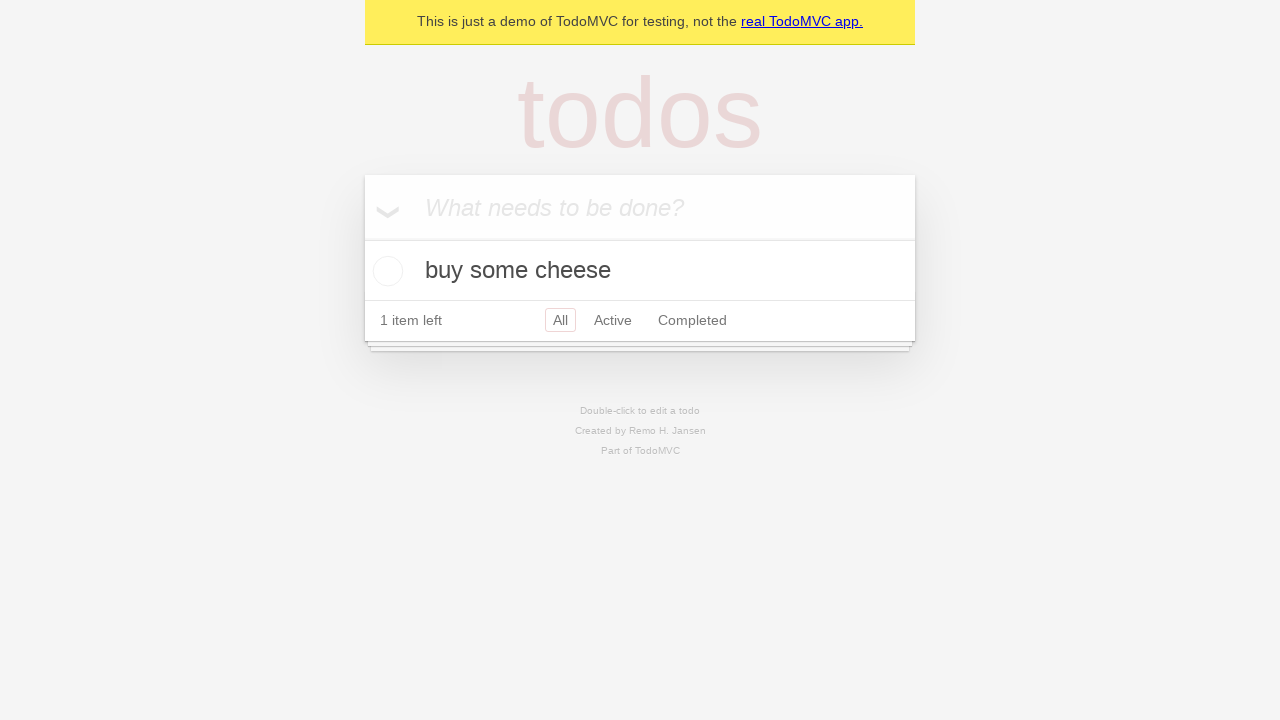

Filled todo input with 'feed the cat' on internal:attr=[placeholder="What needs to be done?"i]
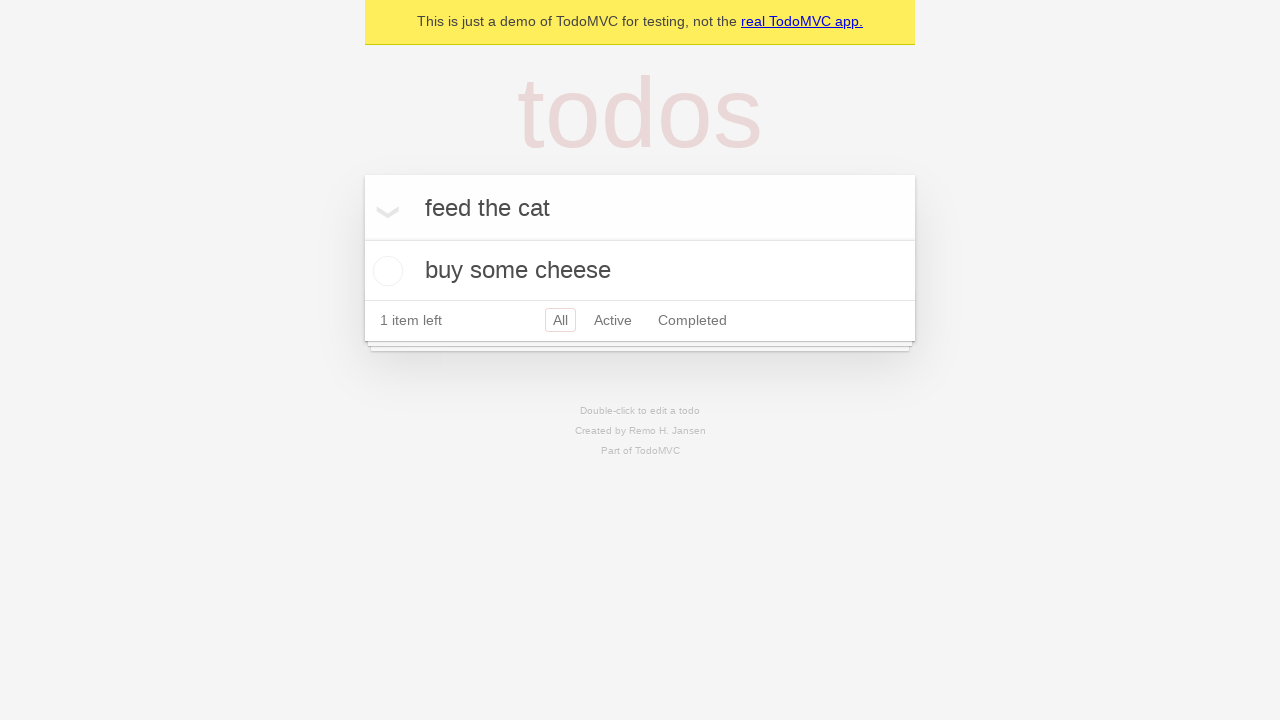

Pressed Enter to create todo 'feed the cat' on internal:attr=[placeholder="What needs to be done?"i]
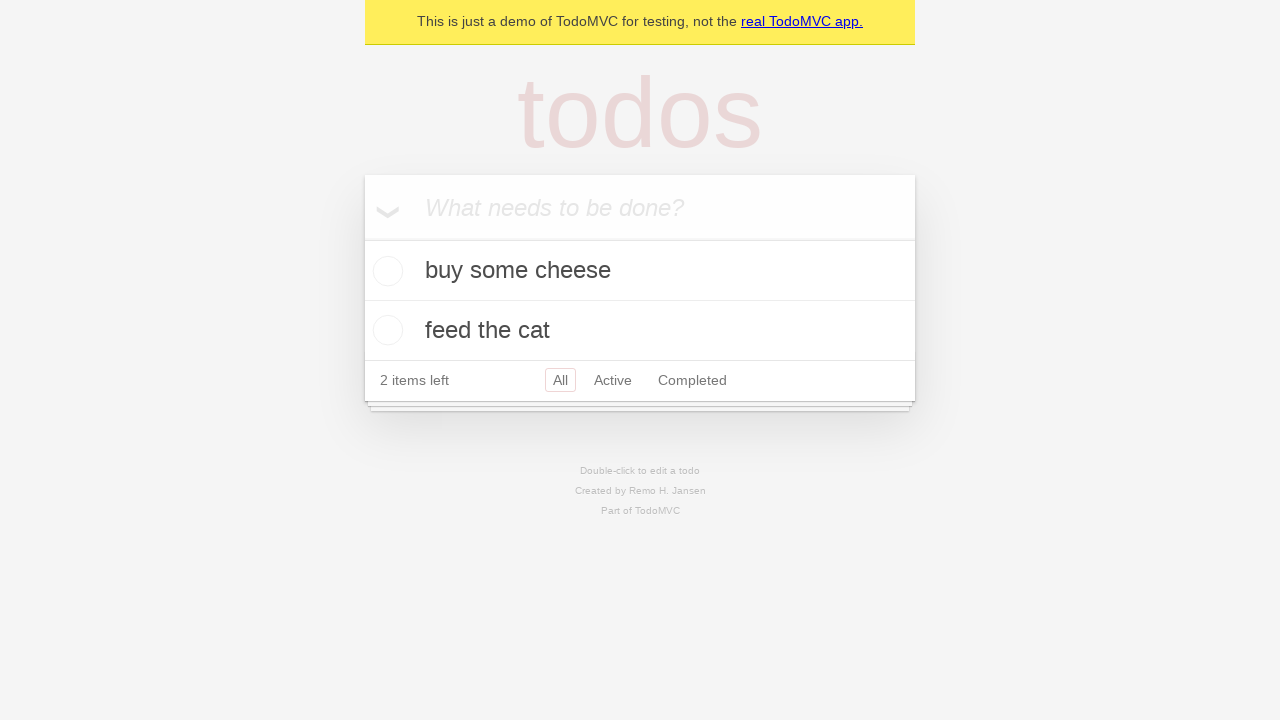

Filled todo input with 'book a doctors appointment' on internal:attr=[placeholder="What needs to be done?"i]
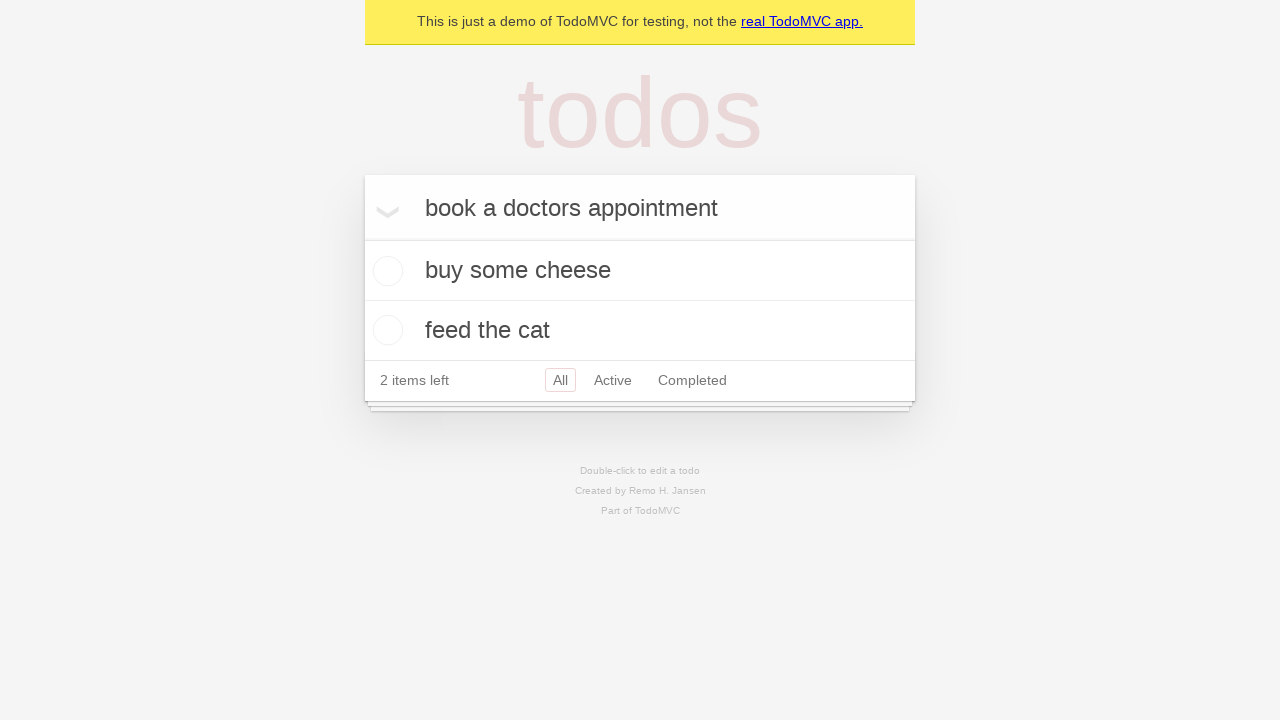

Pressed Enter to create todo 'book a doctors appointment' on internal:attr=[placeholder="What needs to be done?"i]
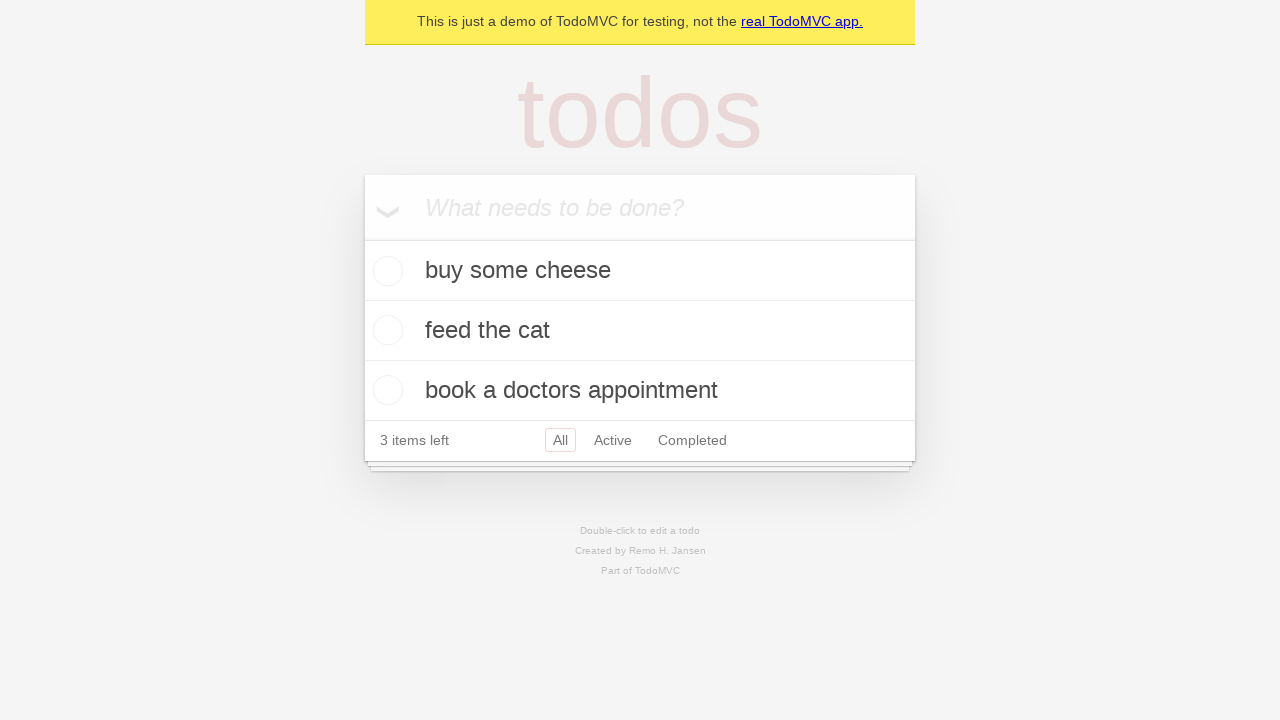

Waited for all 3 todos to be created
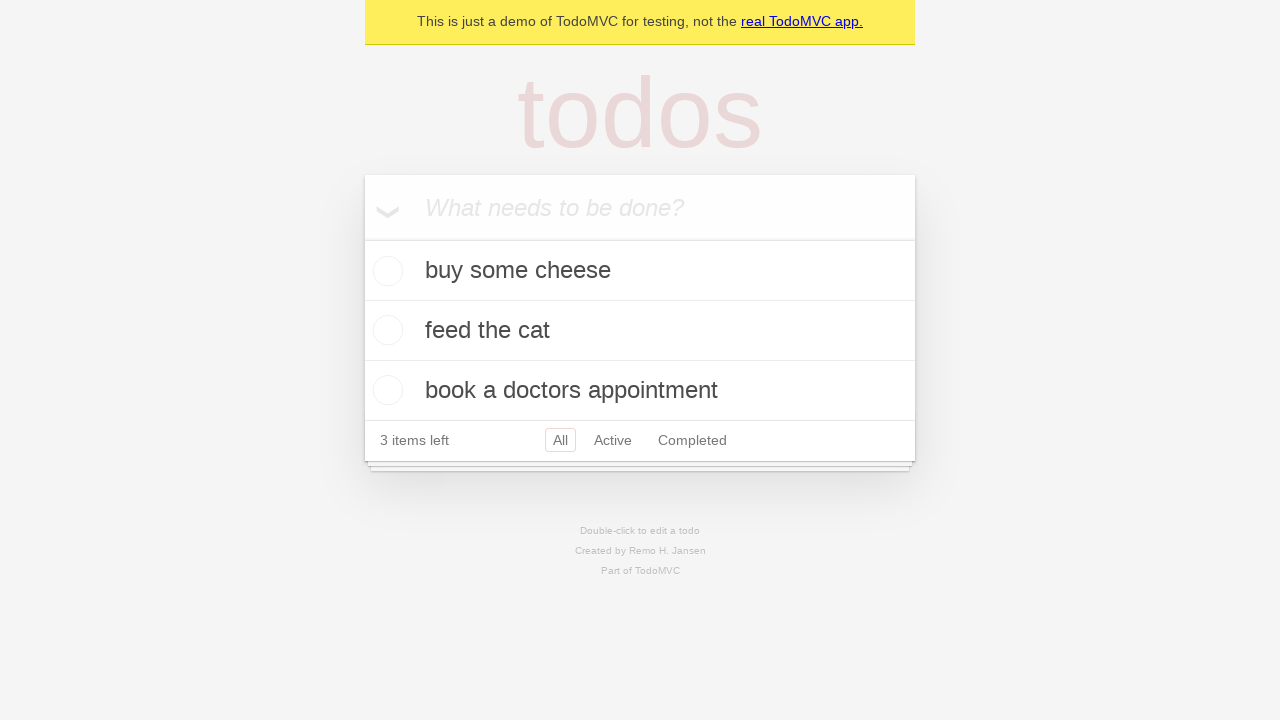

Checked the second todo item checkbox to mark it as completed at (385, 330) on internal:testid=[data-testid="todo-item"s] >> nth=1 >> internal:role=checkbox
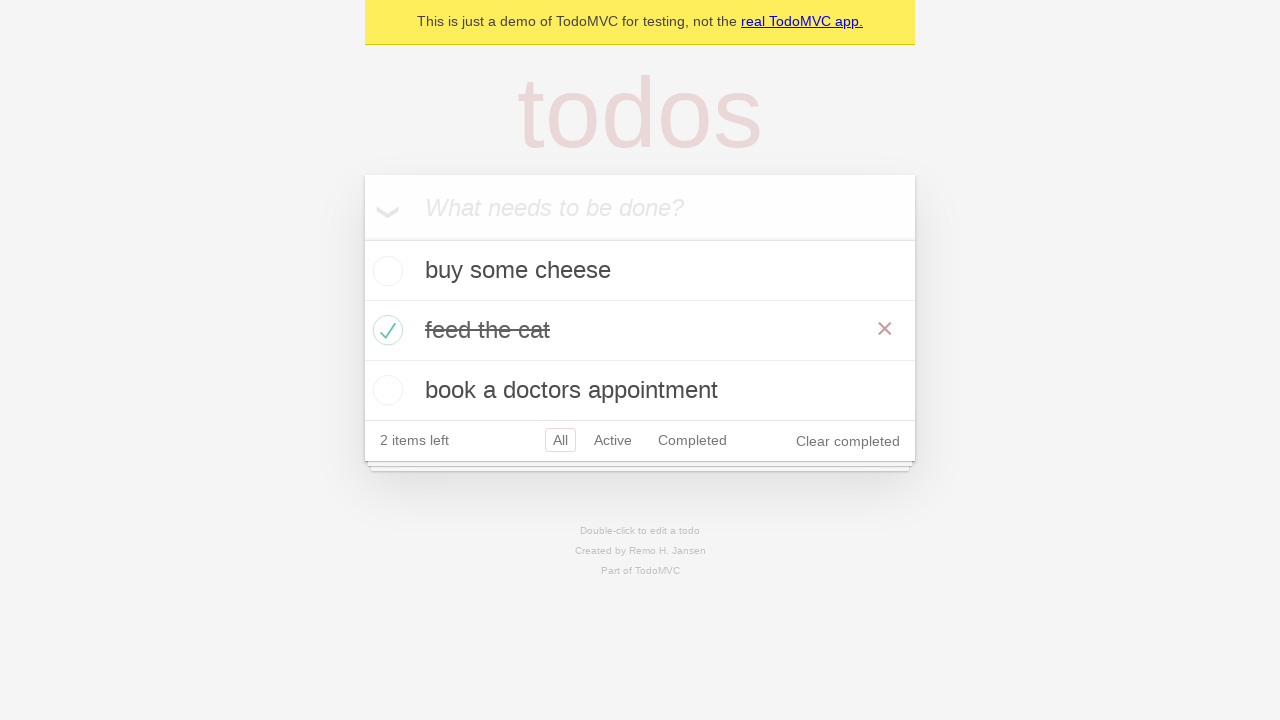

Clicked the Active filter link to display only incomplete items at (613, 440) on internal:role=link[name="Active"i]
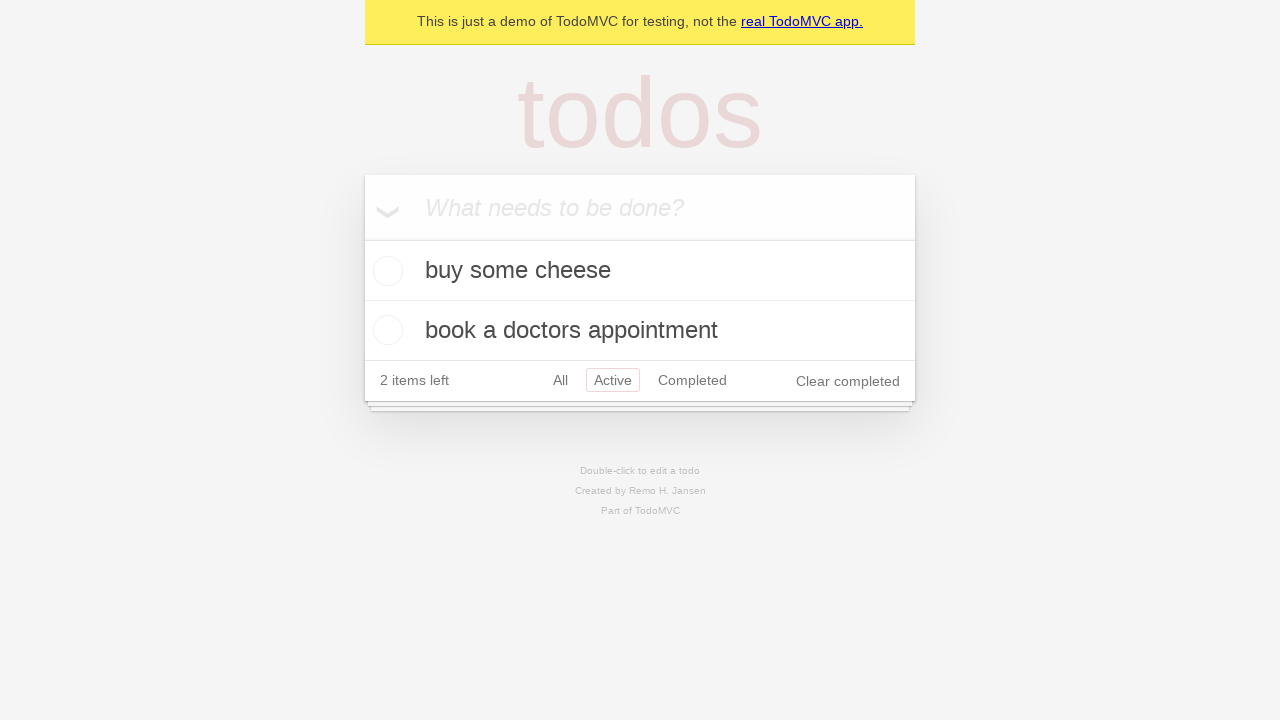

Waited for filtered view to show 2 active (incomplete) todo items
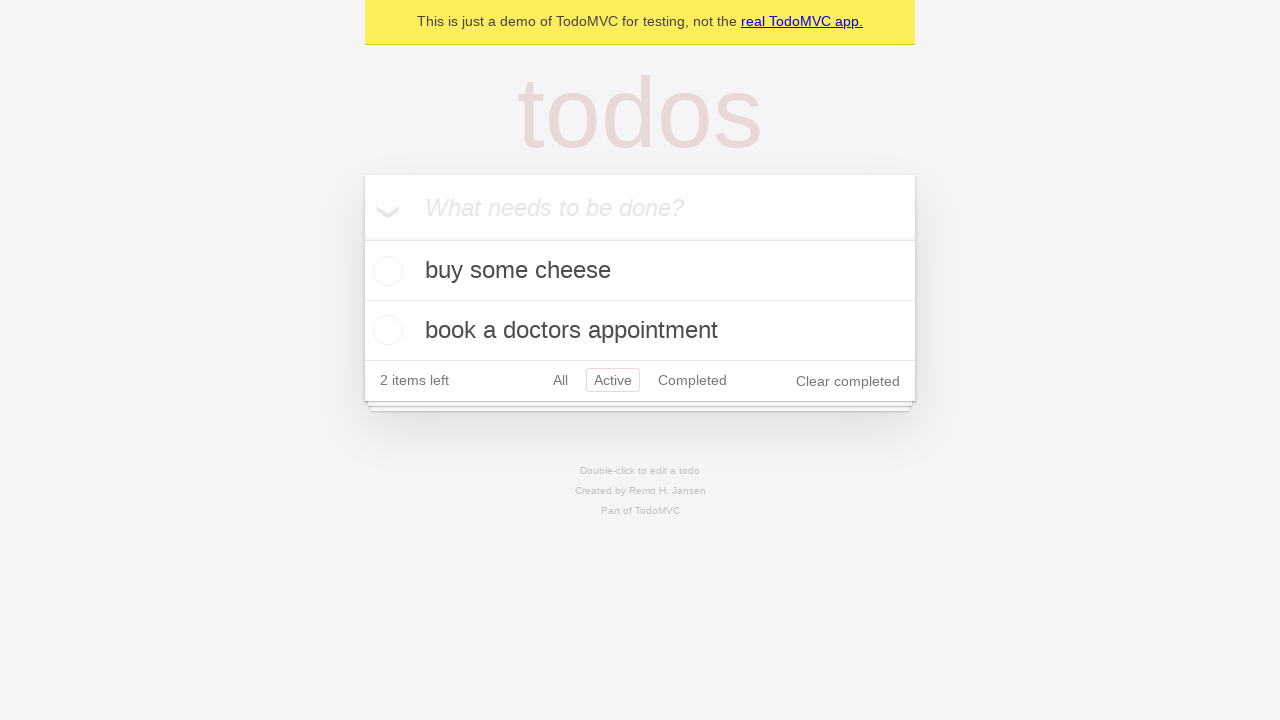

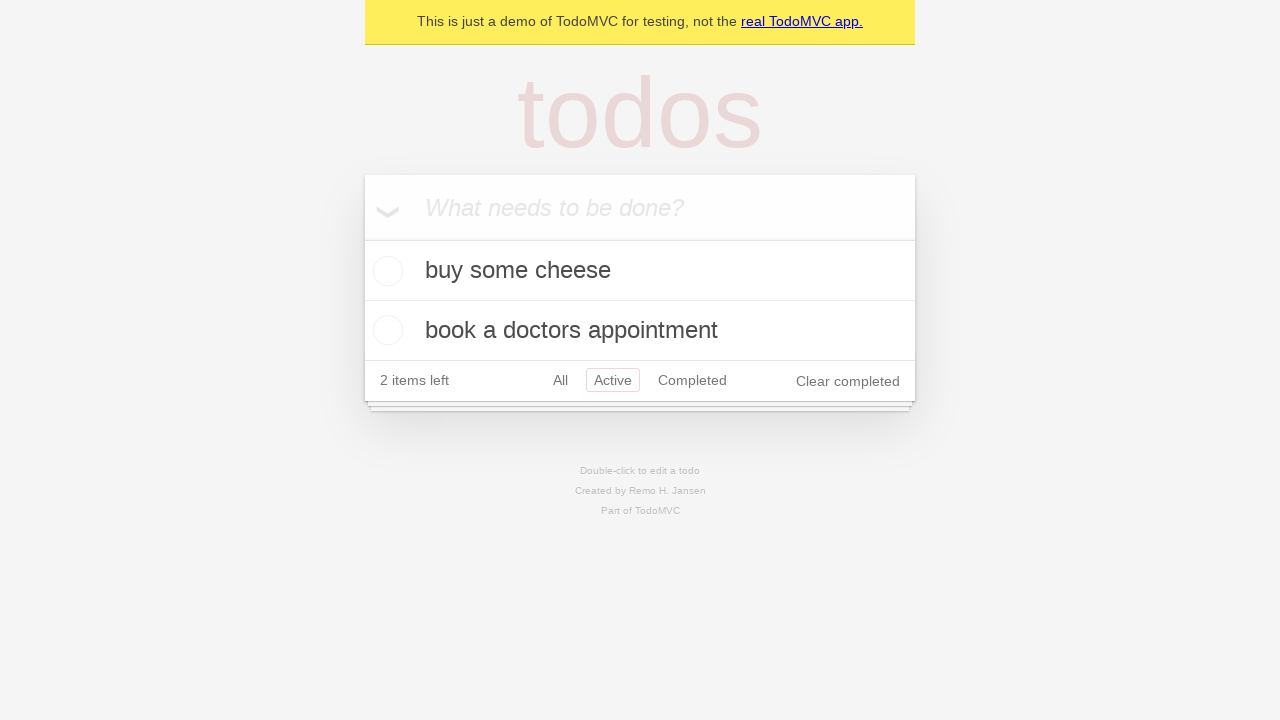